Tests a signup form by uploading a file and selecting a gender option from a dropdown menu

Starting URL: https://skpatro.github.io/demo/signup/

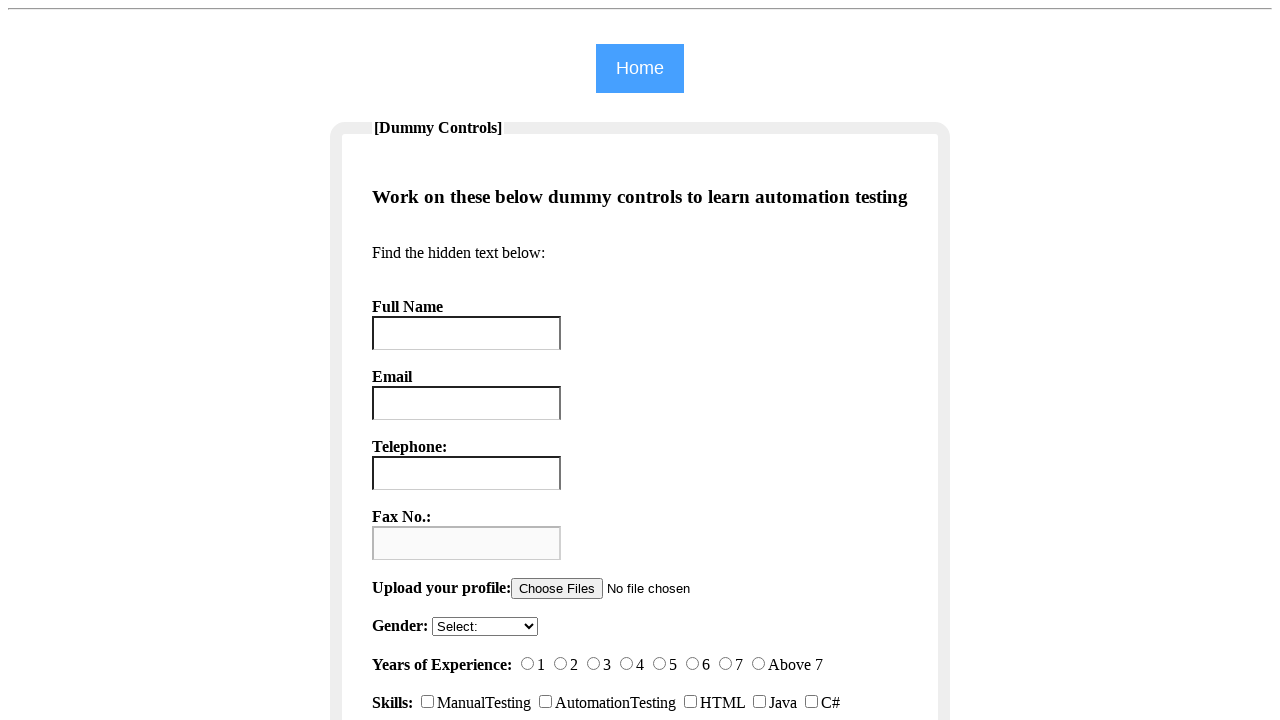

Selected 'female' from gender dropdown menu on select[name='sgender']
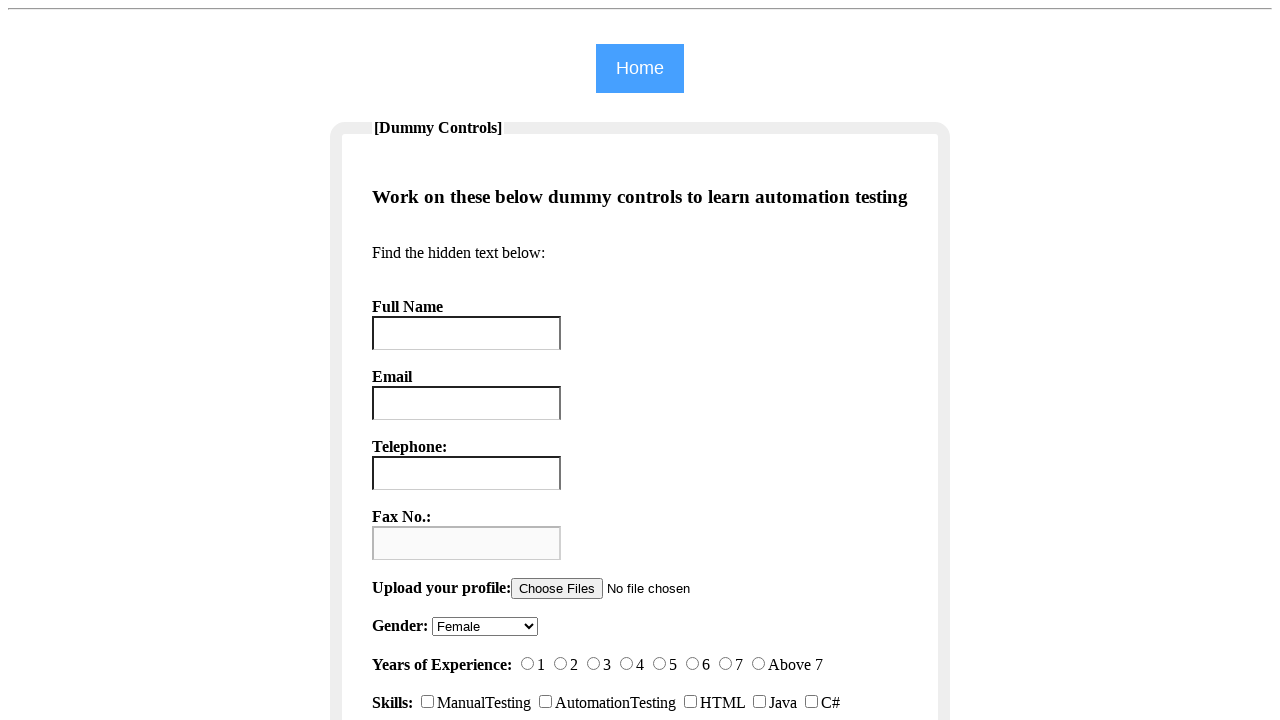

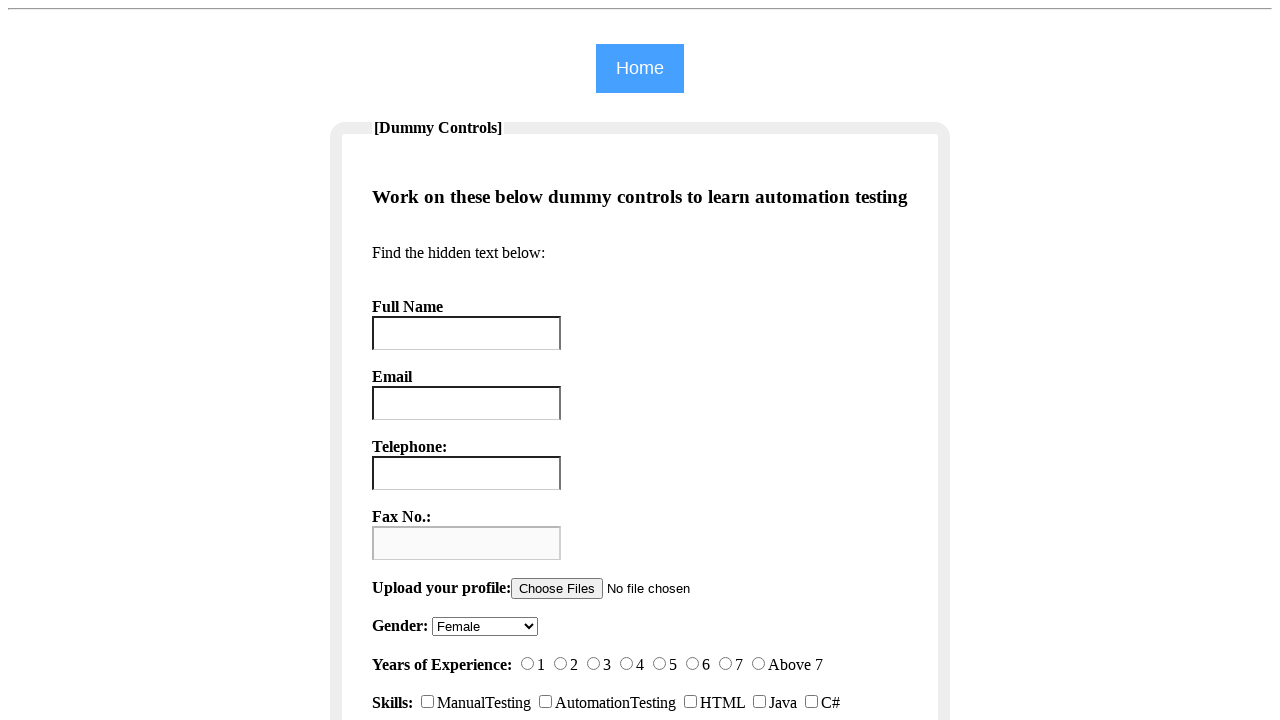